Tests input field functionality by entering a number value and then clearing the field

Starting URL: http://the-internet.herokuapp.com/inputs

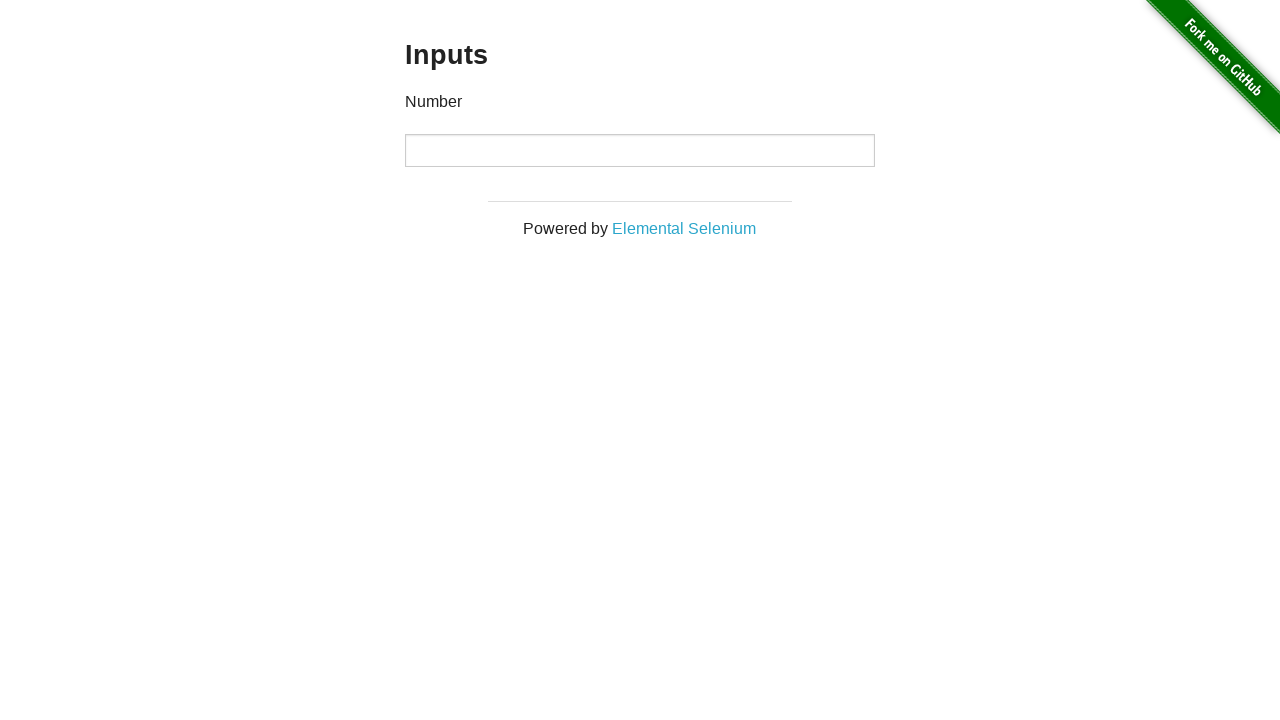

Entered number value '1000' into the input field on //*[@id="content"]/div/div/div/input
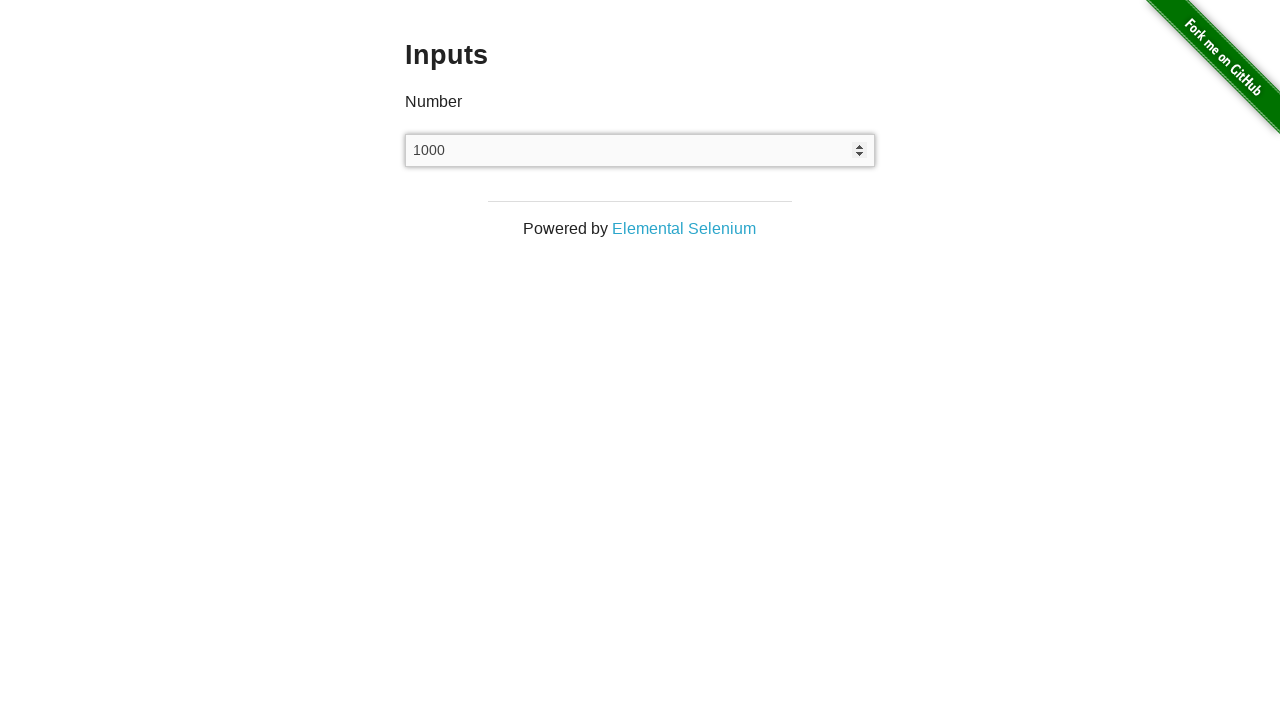

Waited for the input value to be visible
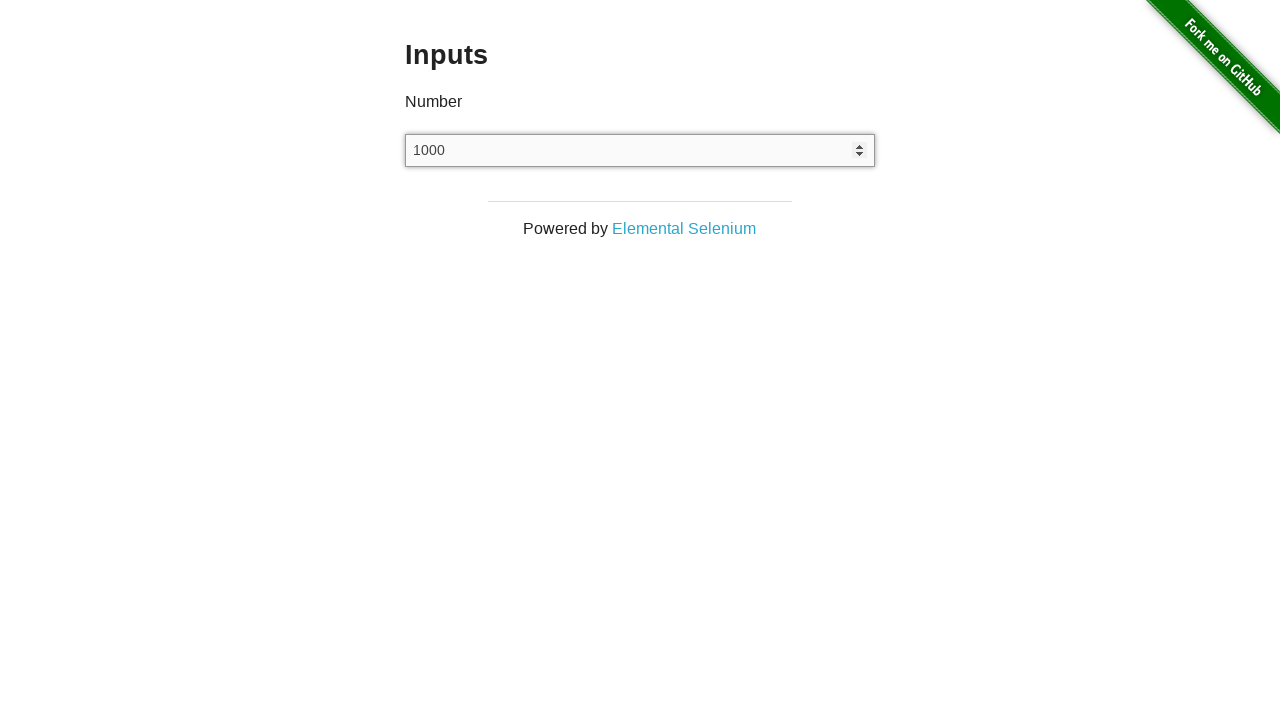

Cleared the input field on //*[@id="content"]/div/div/div/input
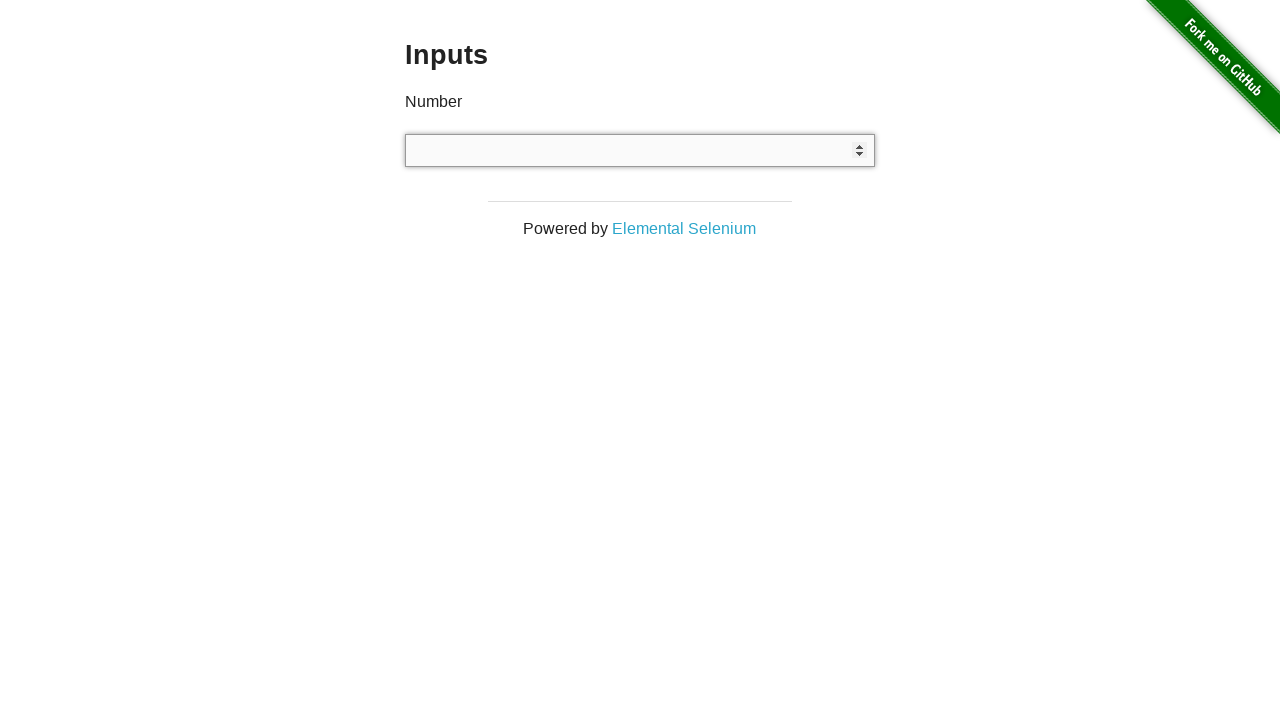

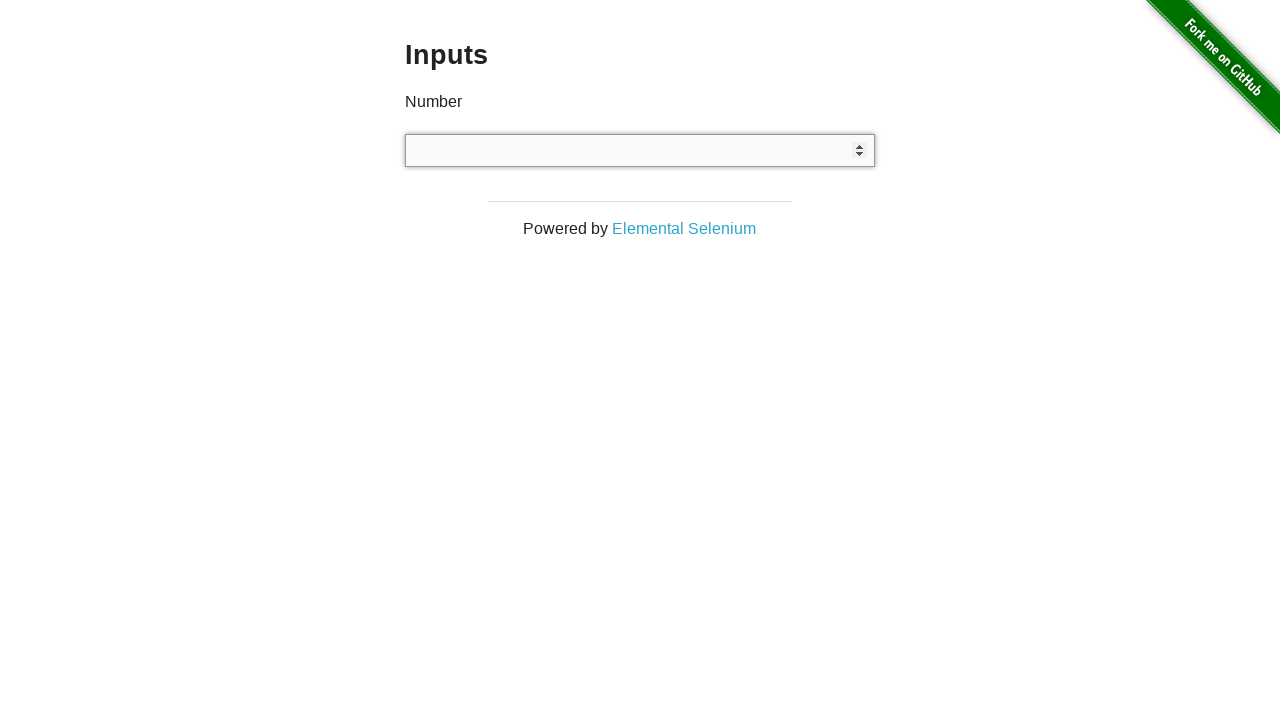